Tests dynamic content loading by clicking a button and waiting for hidden content to become visible

Starting URL: https://the-internet.herokuapp.com/dynamic_loading/1

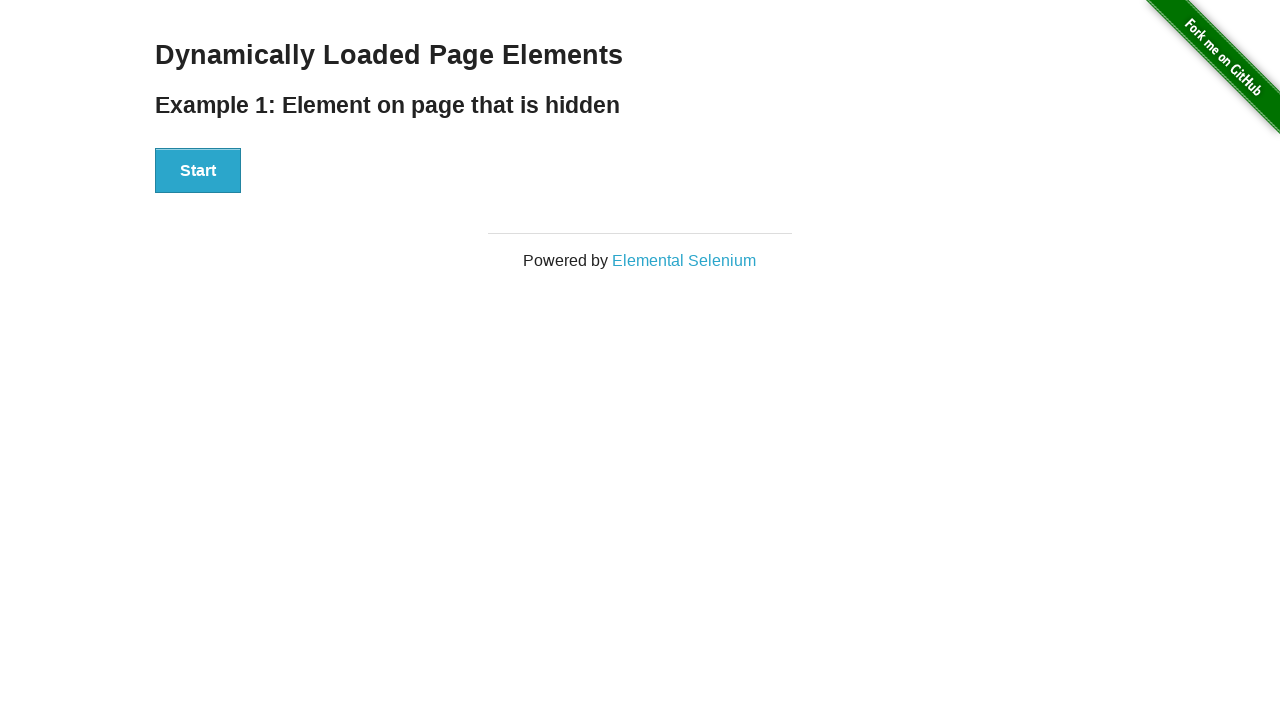

Clicked the Start button to trigger dynamic content loading at (198, 171) on #start button
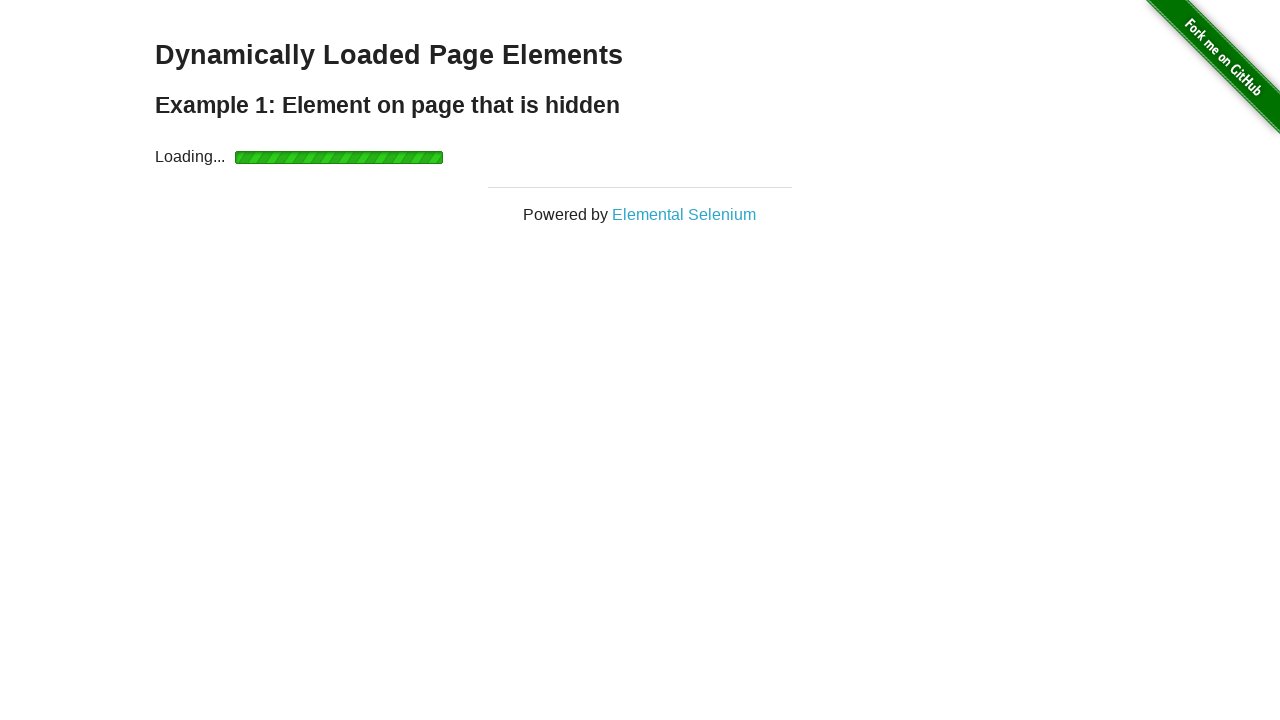

Waited for dynamically loaded heading to become visible
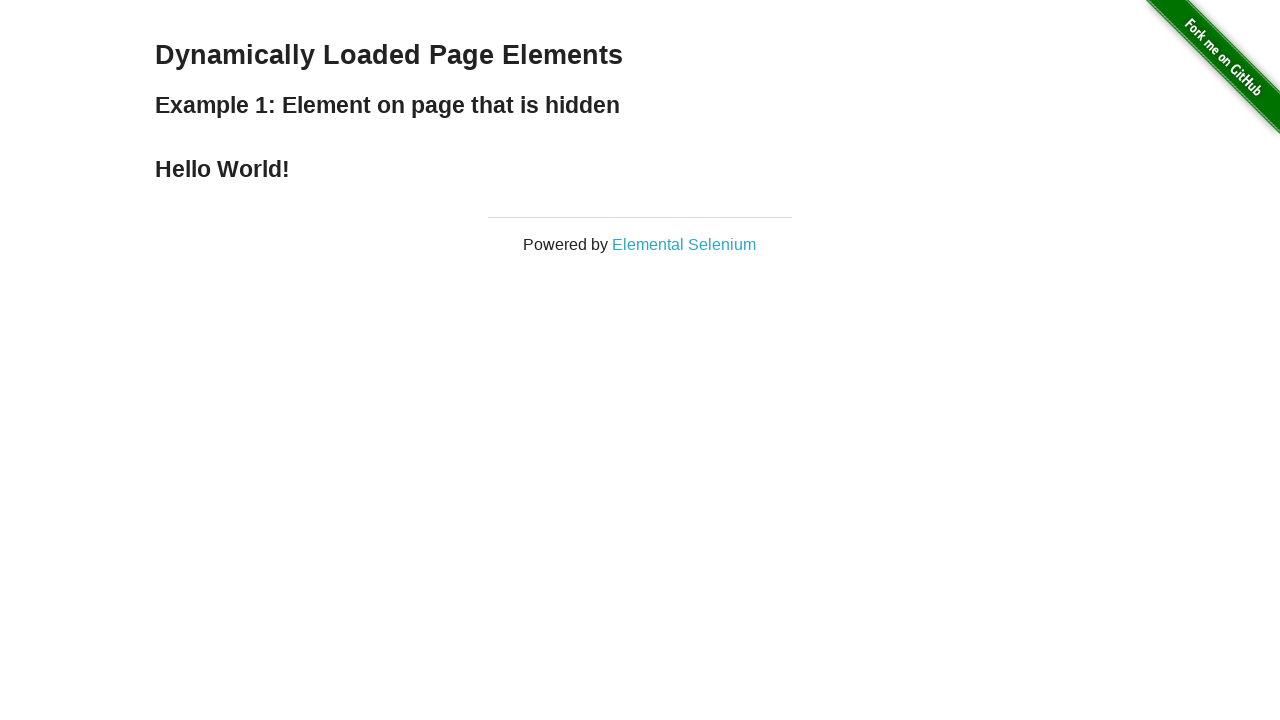

Located the dynamically loaded heading element
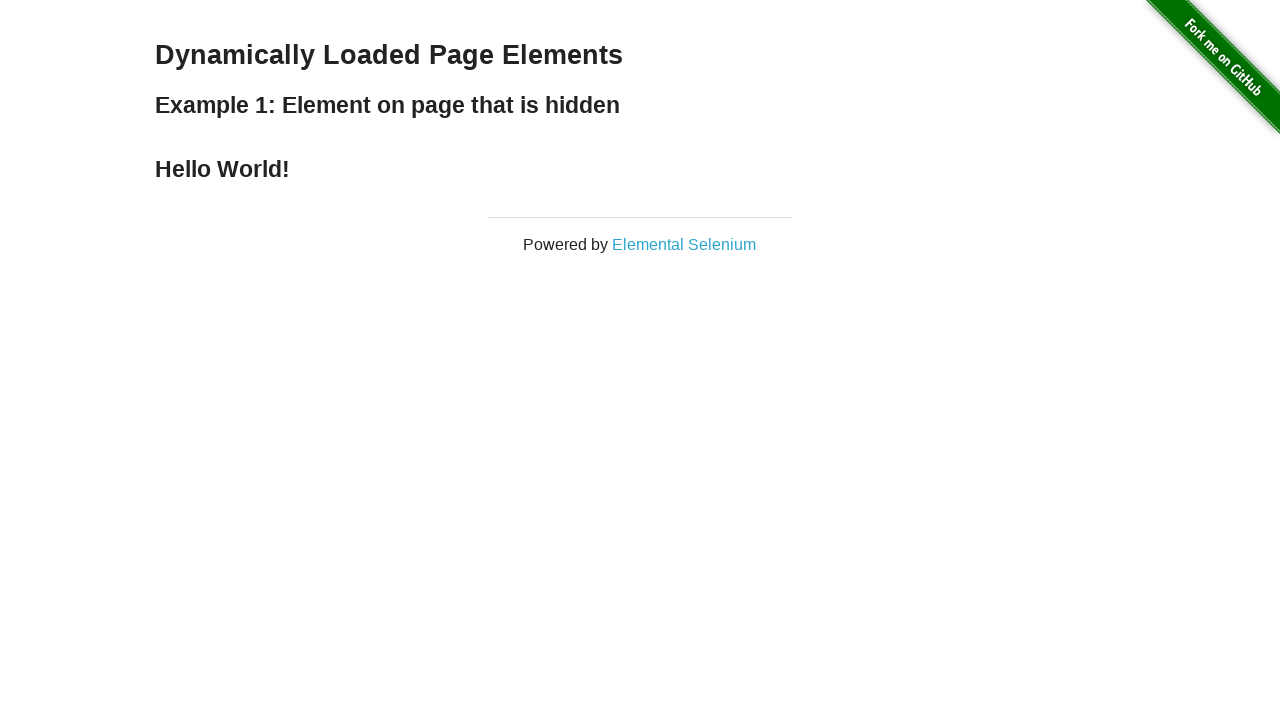

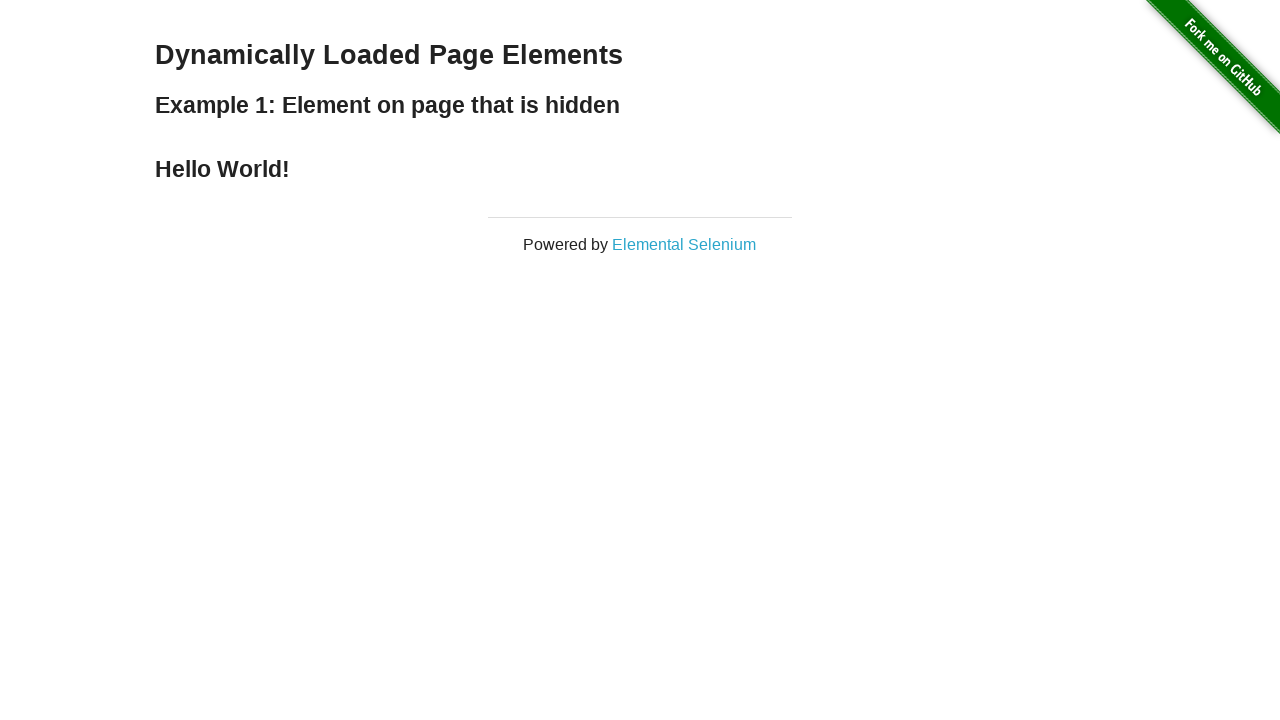